Tests drag and drop functionality on jQueryUI demo page by dragging an element into a droppable area within an iframe, then navigates to Selectable page.

Starting URL: https://jqueryui.com/droppable/

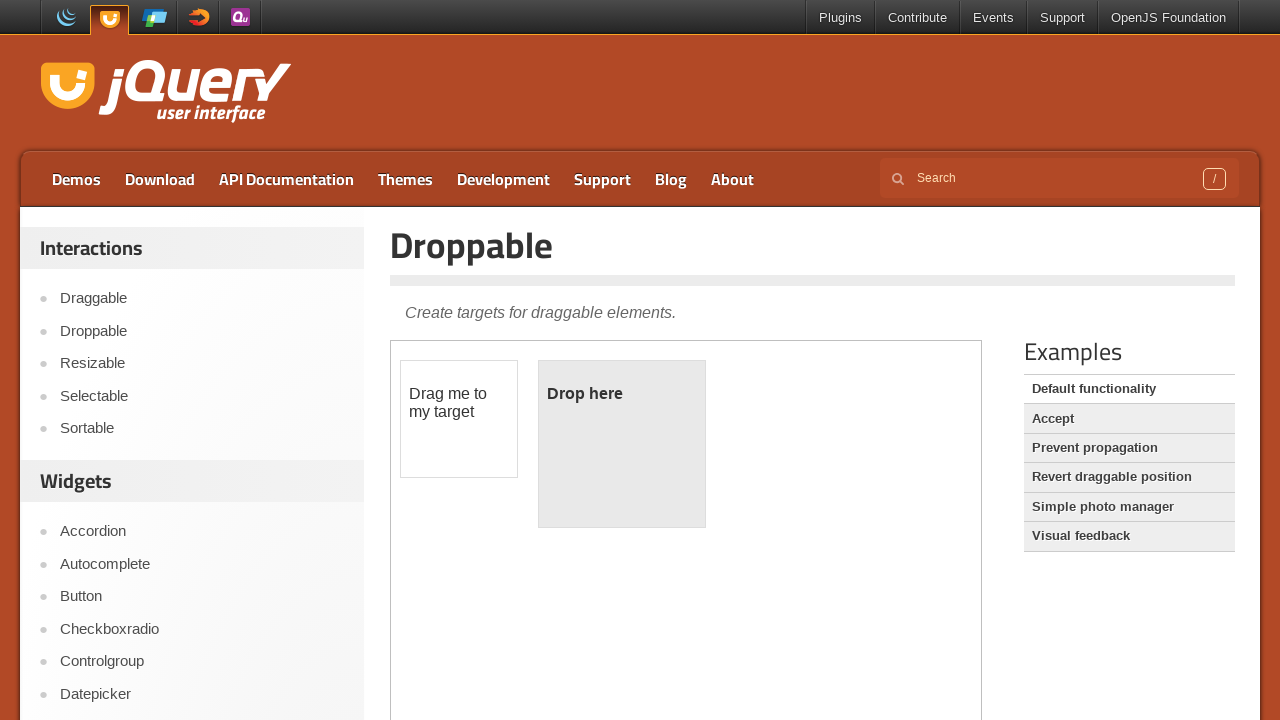

Located iframe containing draggable demo
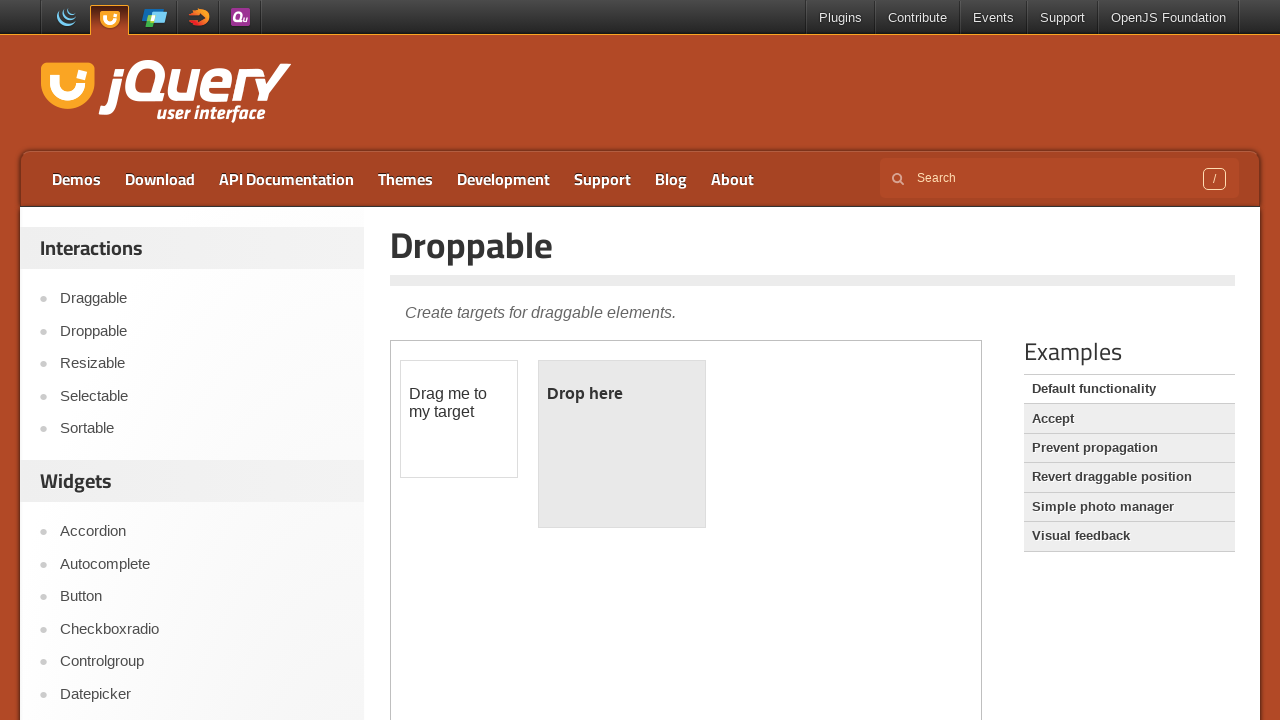

Located draggable element within iframe
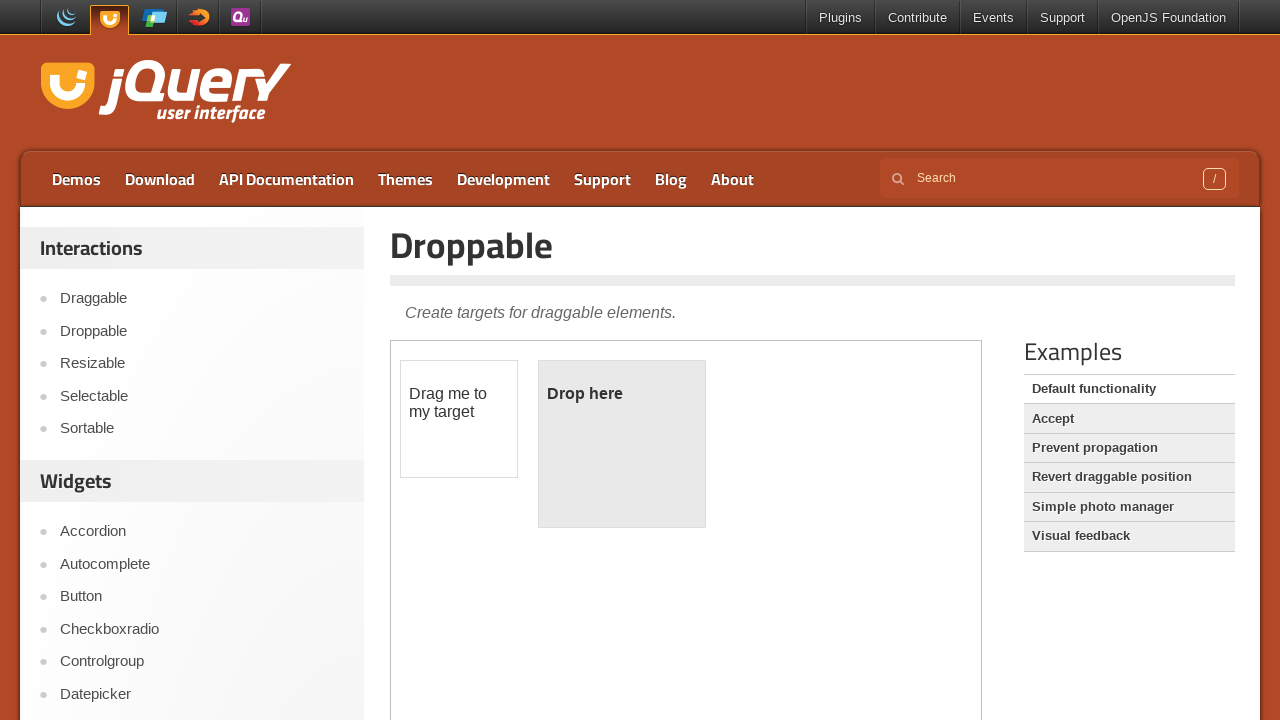

Located droppable element within iframe
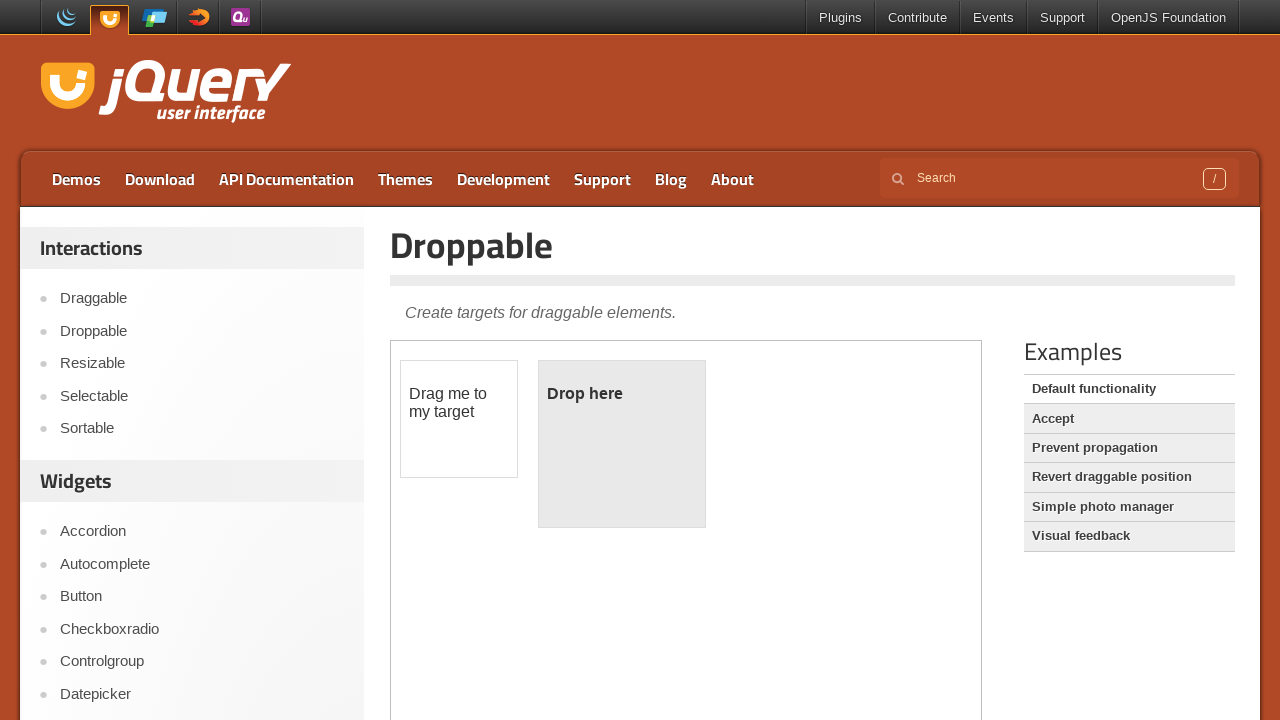

Dragged element into droppable area at (622, 444)
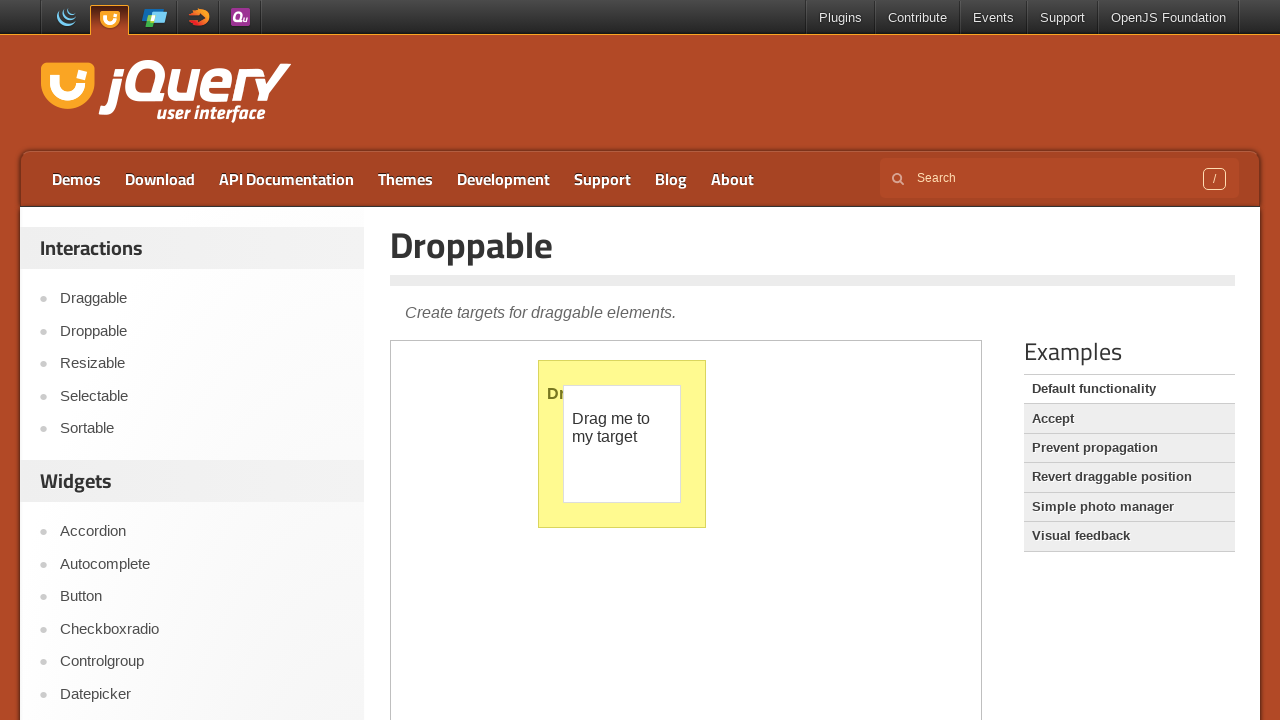

Verified that drop was successful - 'Dropped' text found in droppable element
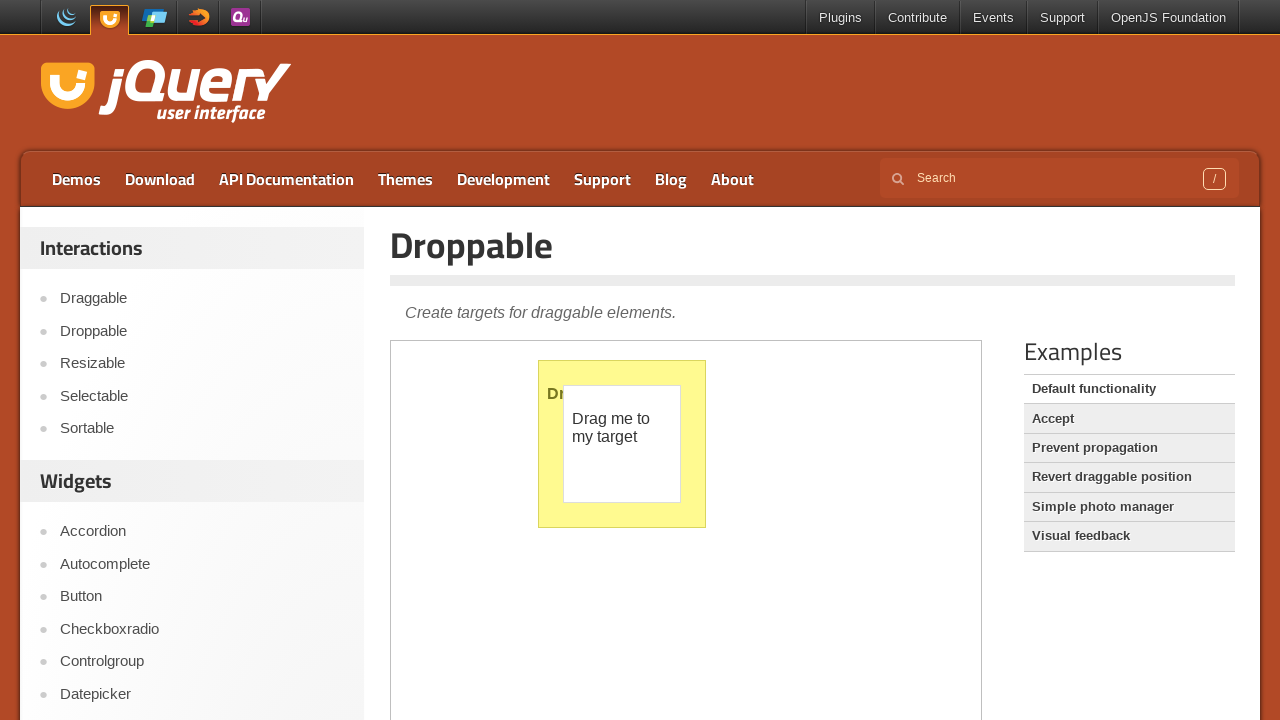

Navigated to Selectable page by clicking Selectable link at (202, 396) on a:text('Selectable')
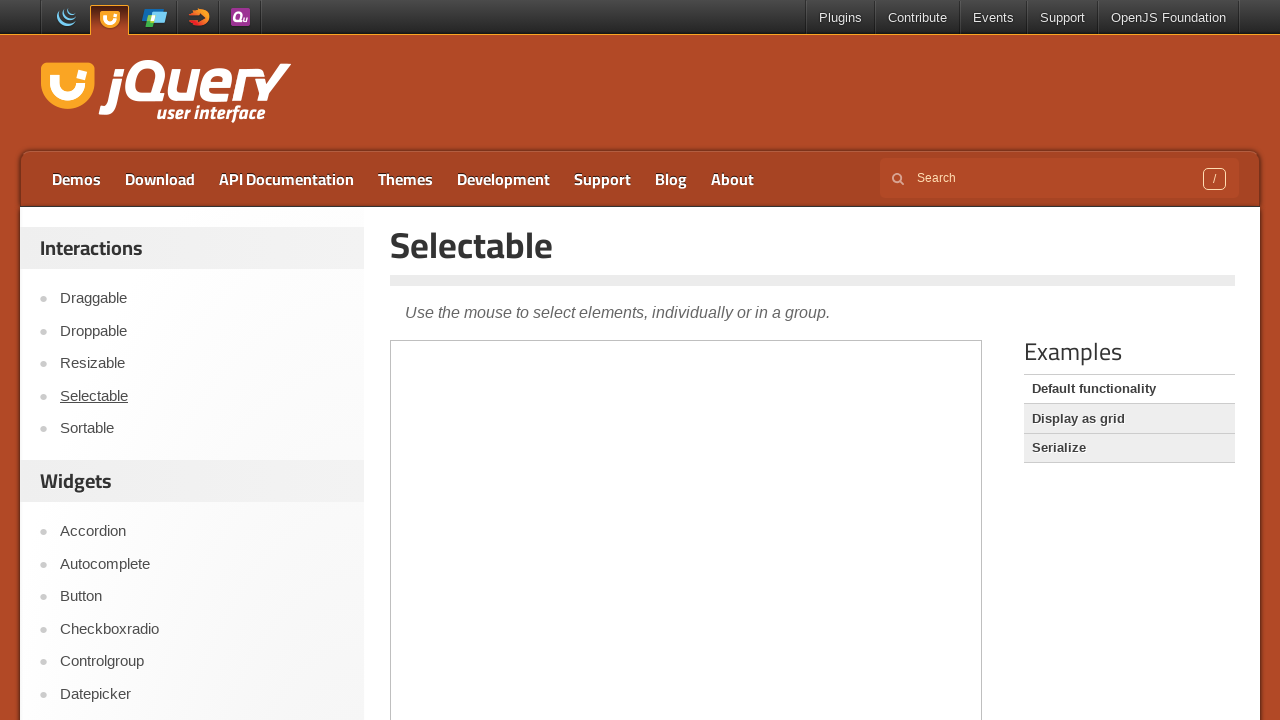

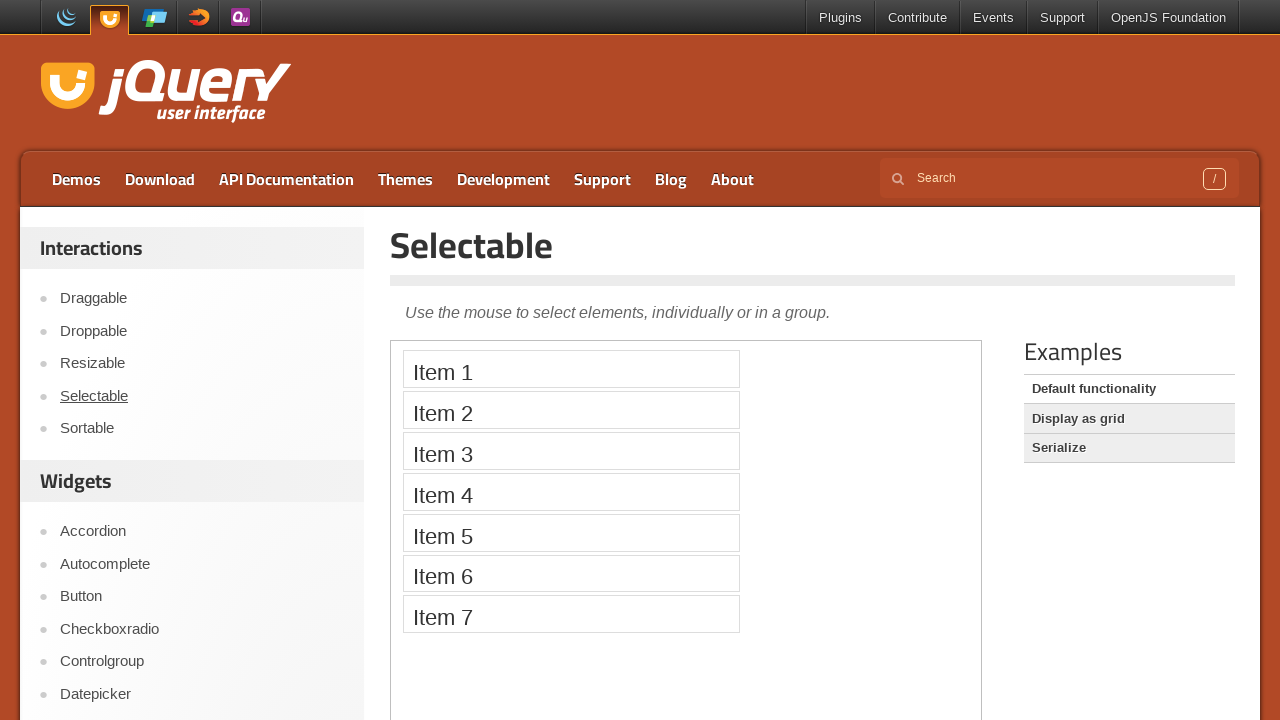